Navigates to the HRSA data about page and verifies that the data table loads with rows containing dataset information.

Starting URL: https://data.hrsa.gov/data/about

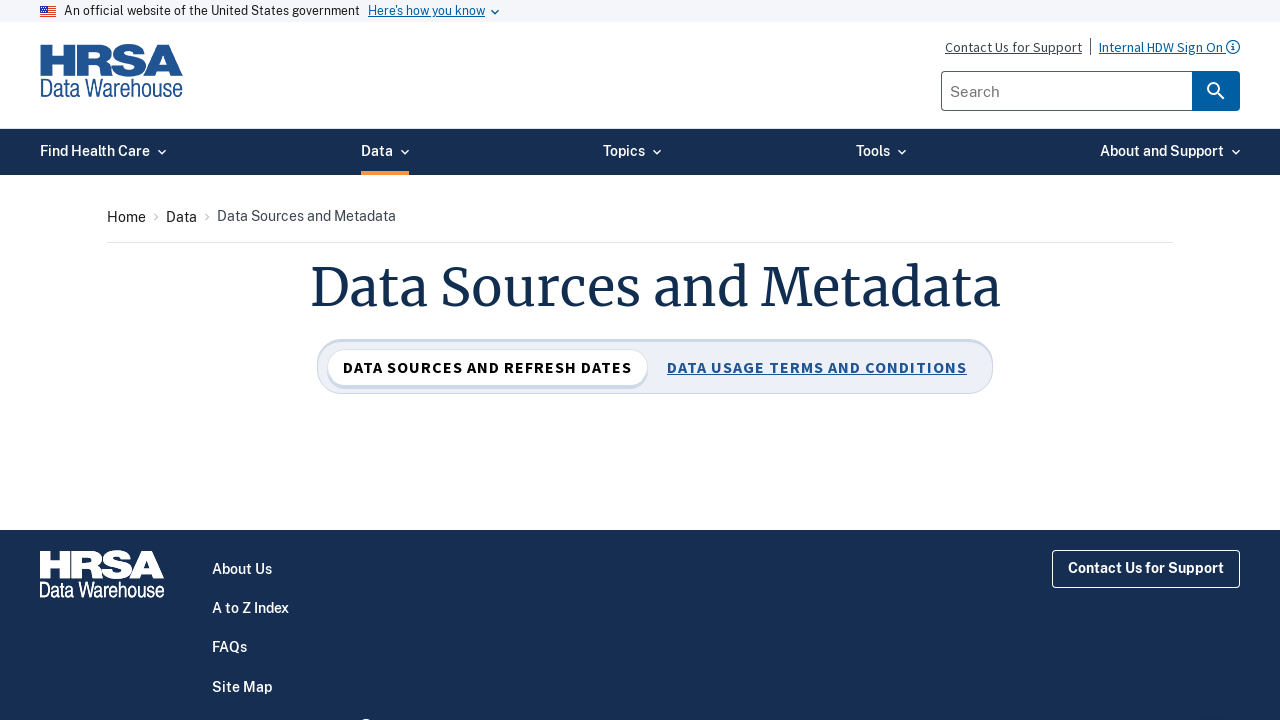

Navigated to HRSA data about page
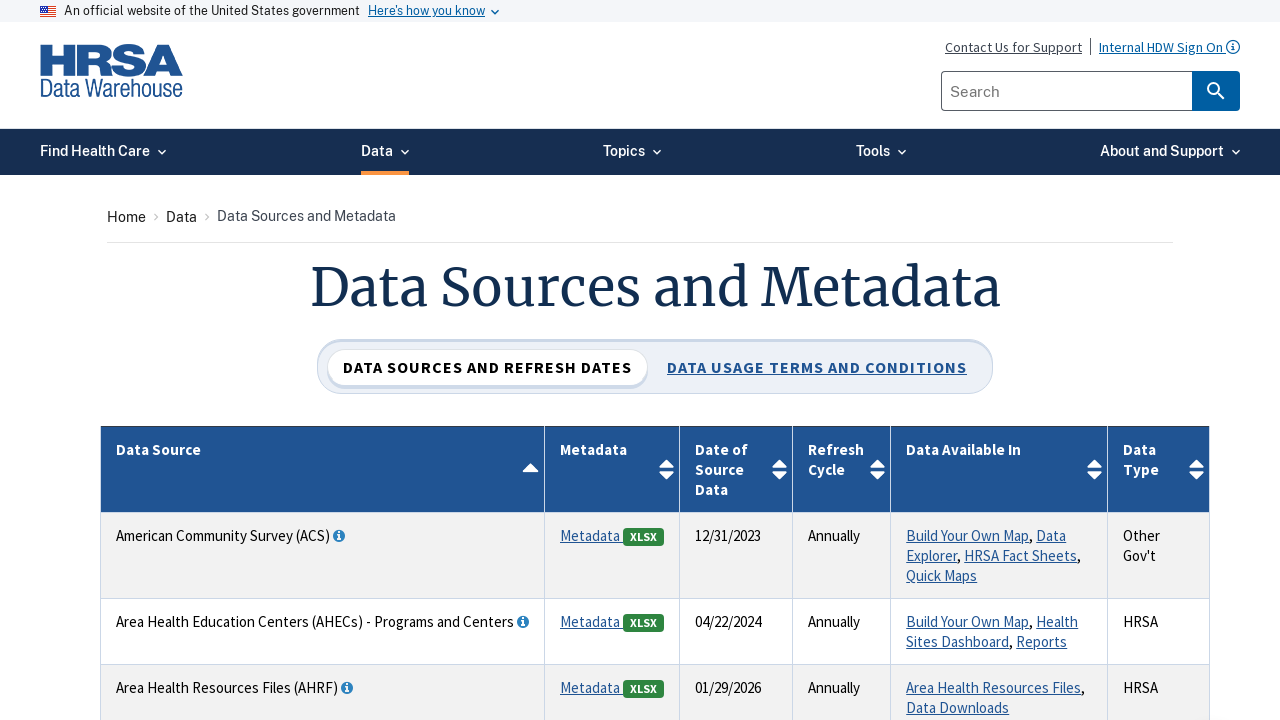

Data table selector found and loaded
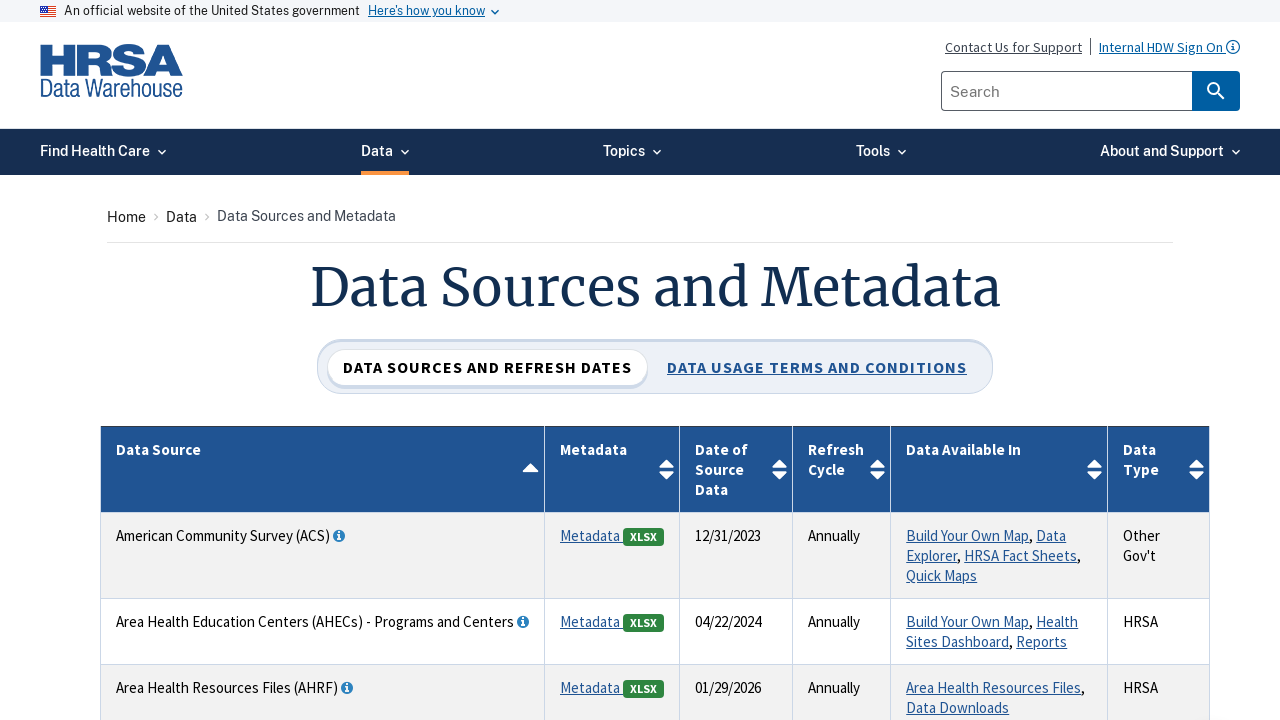

Table body rows are now present
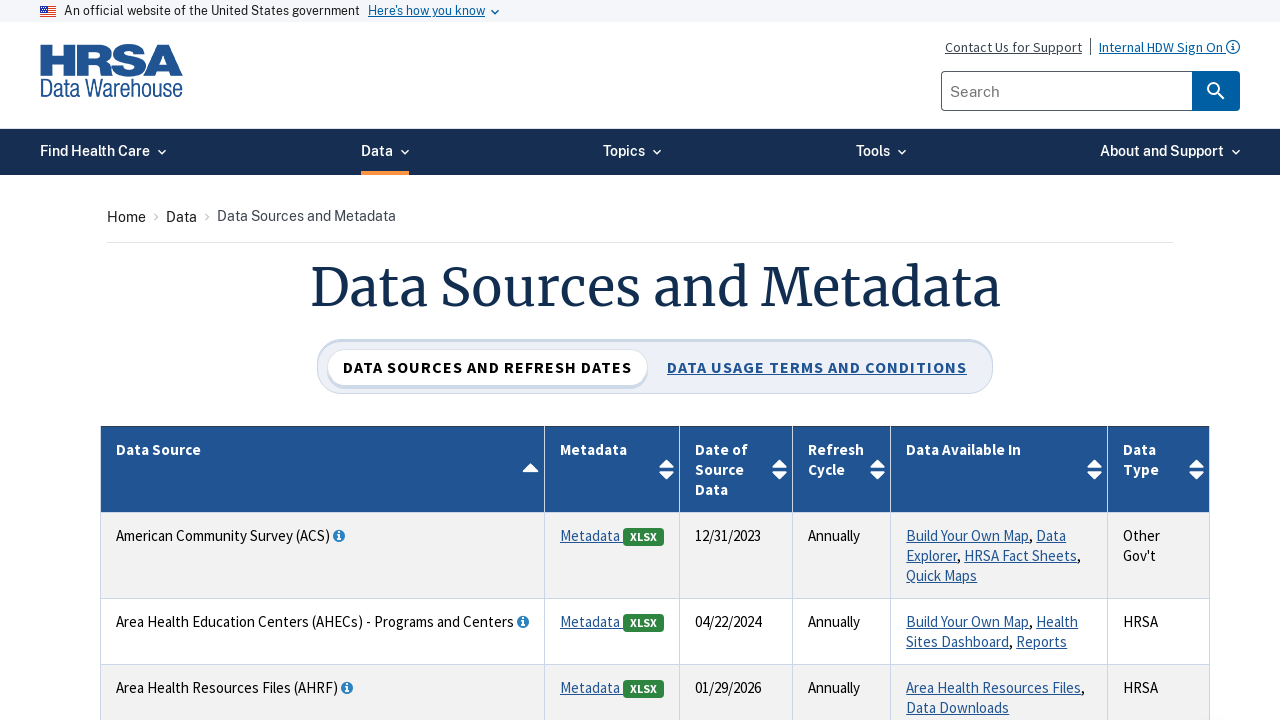

Located table rows in dataset
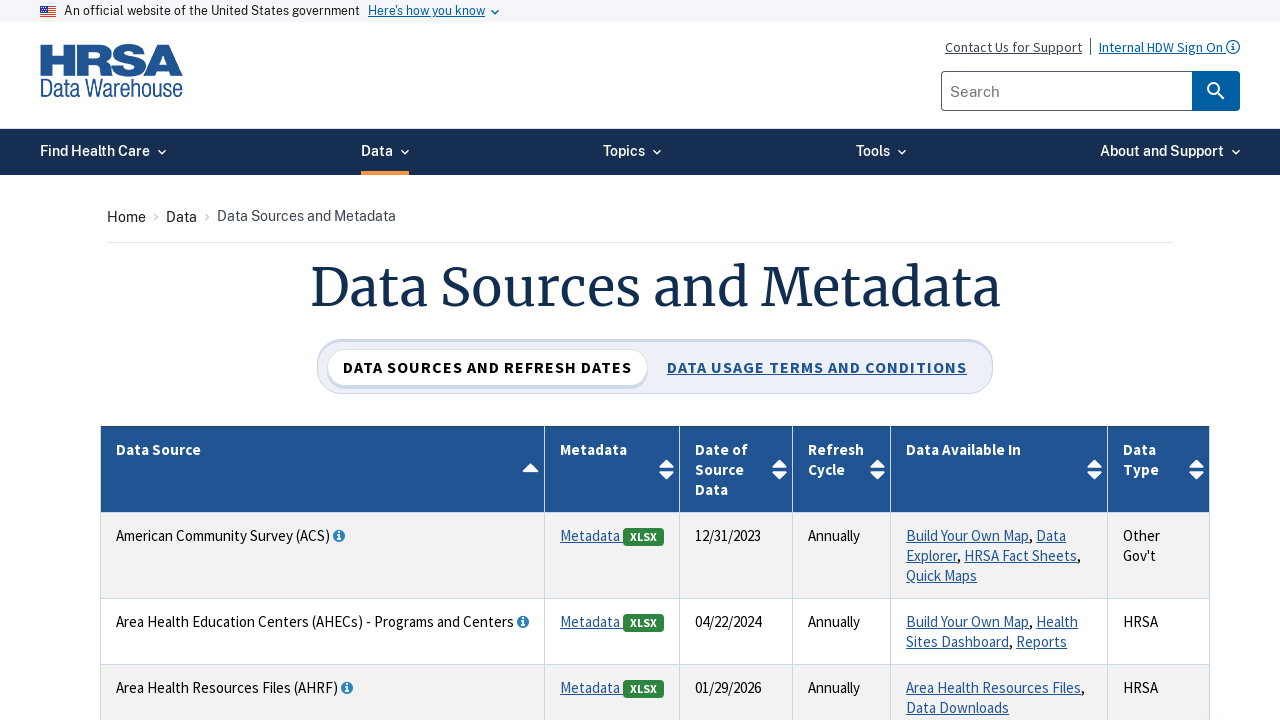

First row of data table confirmed to exist
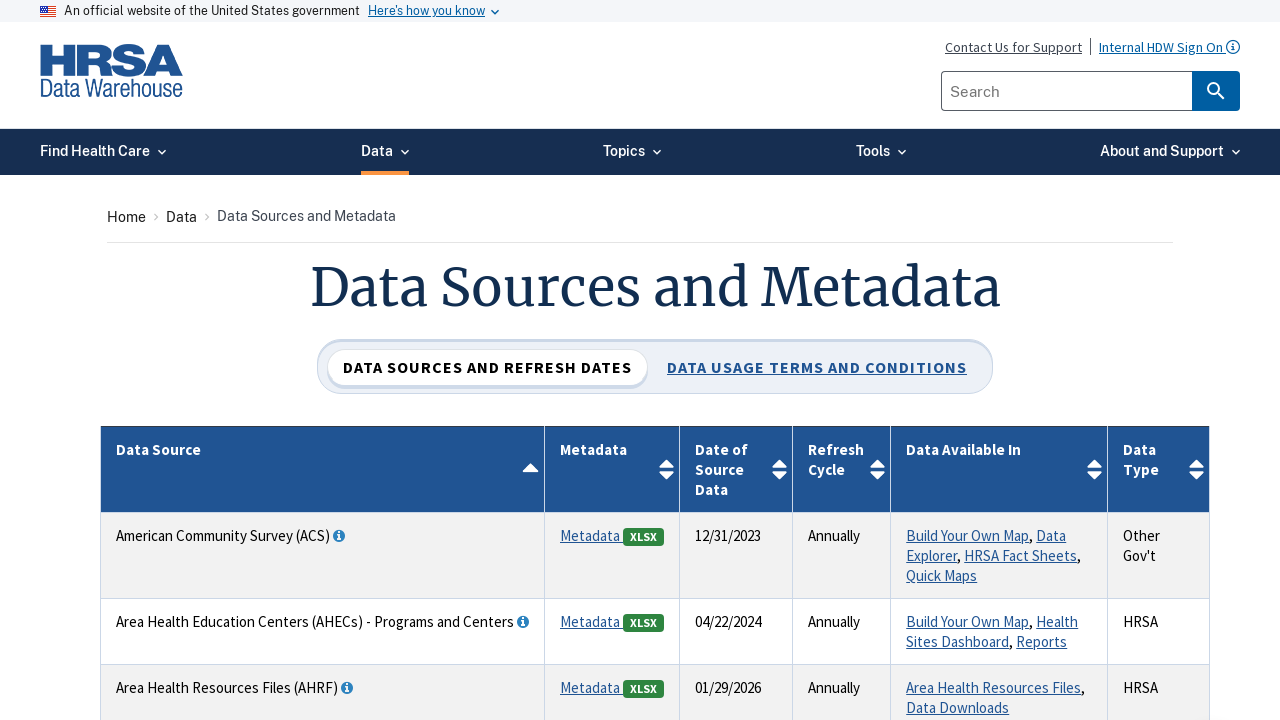

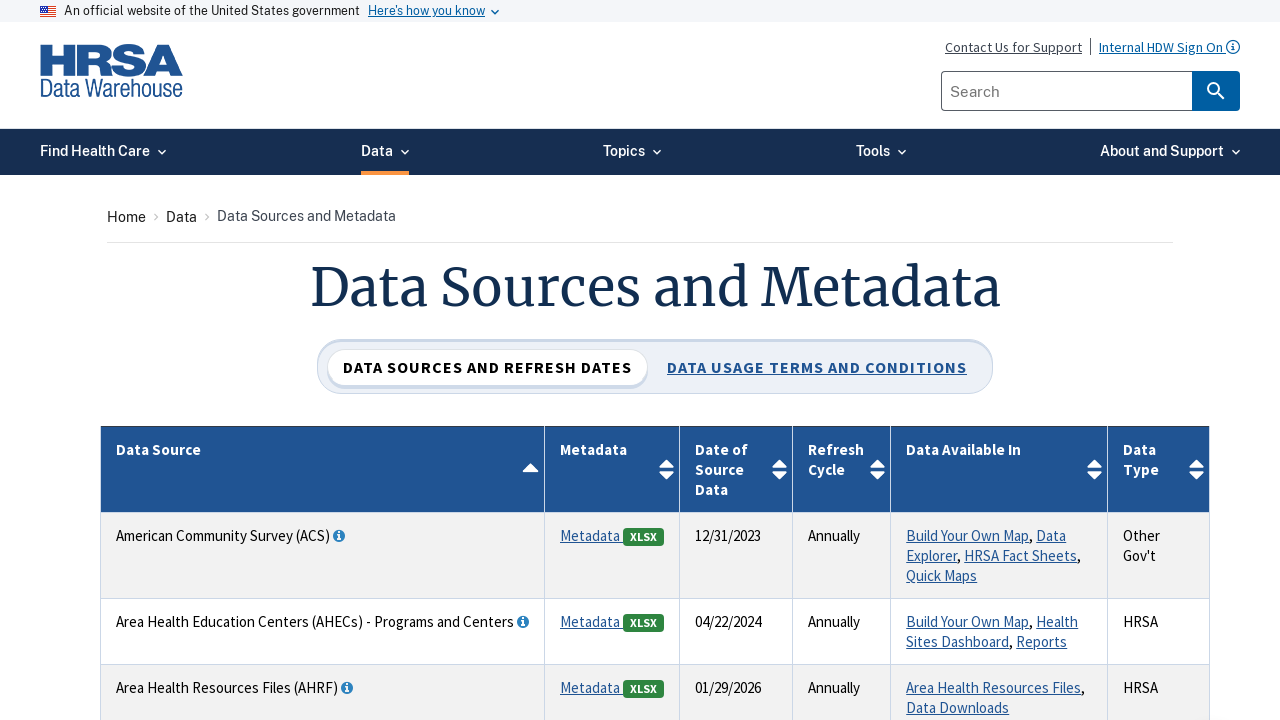